Tests A/B test opt-out by visiting the page, verifying A/B test is active, then adding an opt-out cookie and refreshing to confirm the test is disabled.

Starting URL: http://the-internet.herokuapp.com/abtest

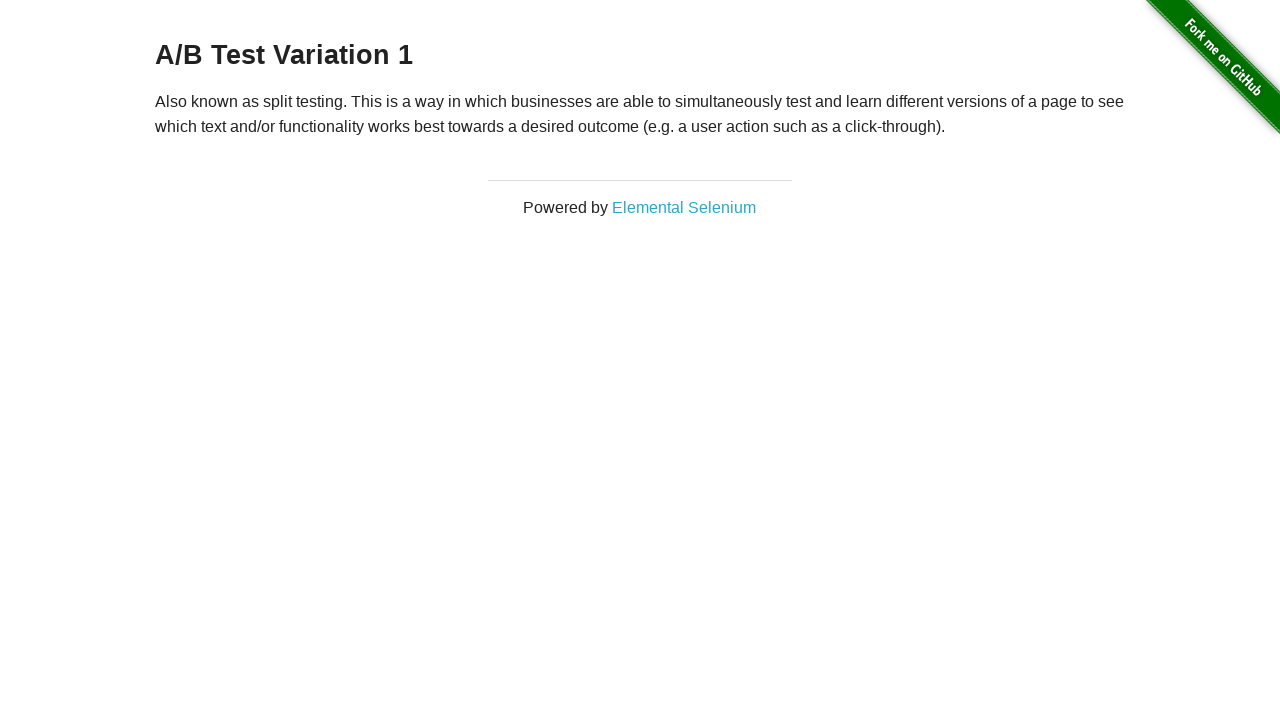

Waited for h3 heading to load
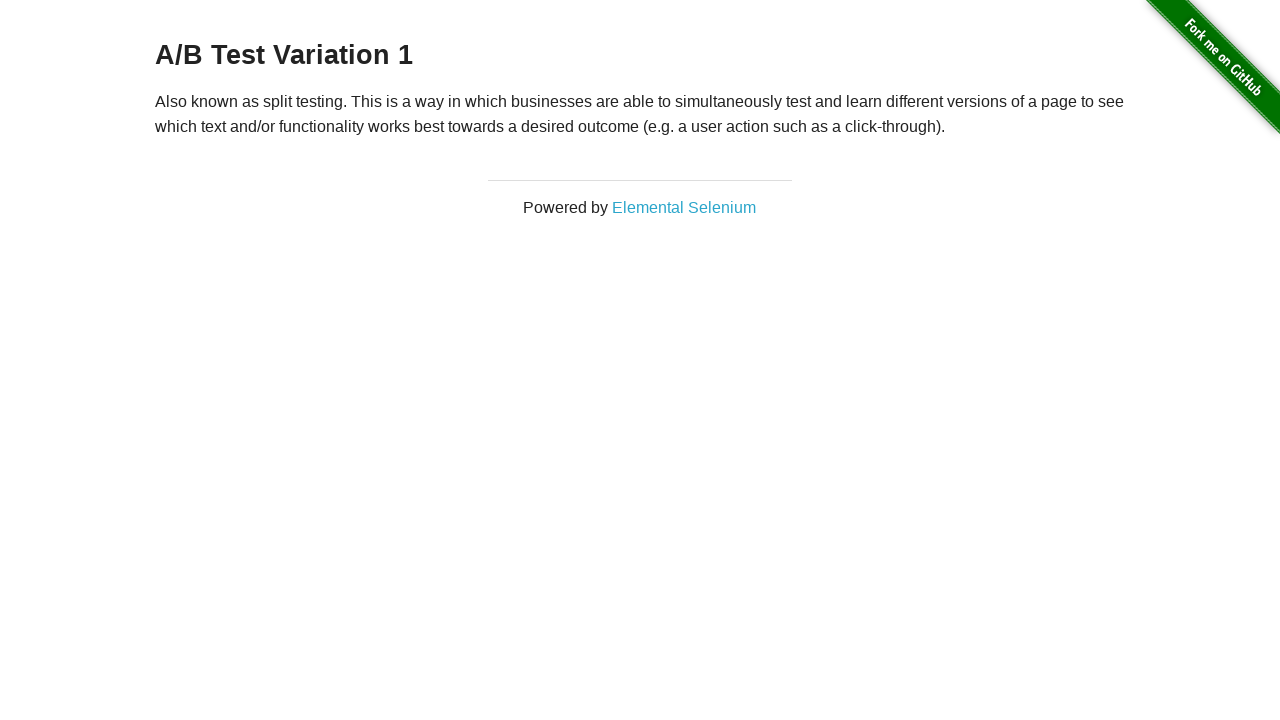

Retrieved heading text content
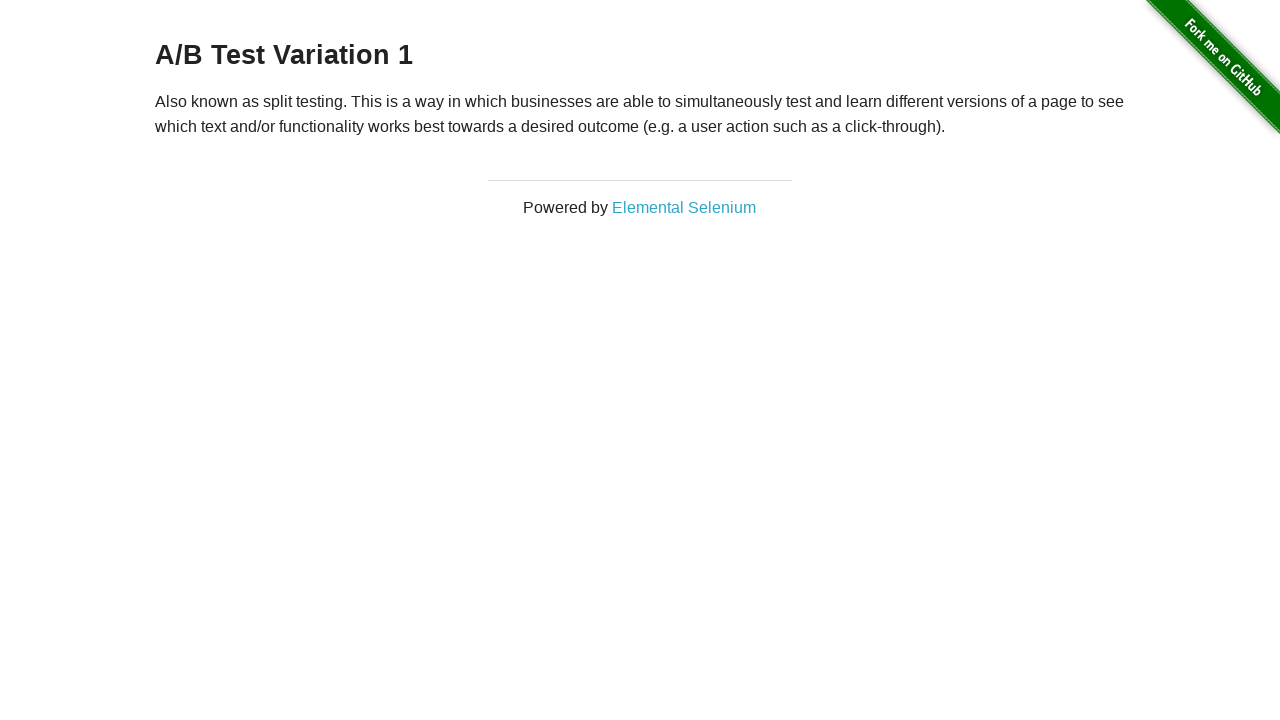

Verified A/B test is active - heading starts with 'A/B Test'
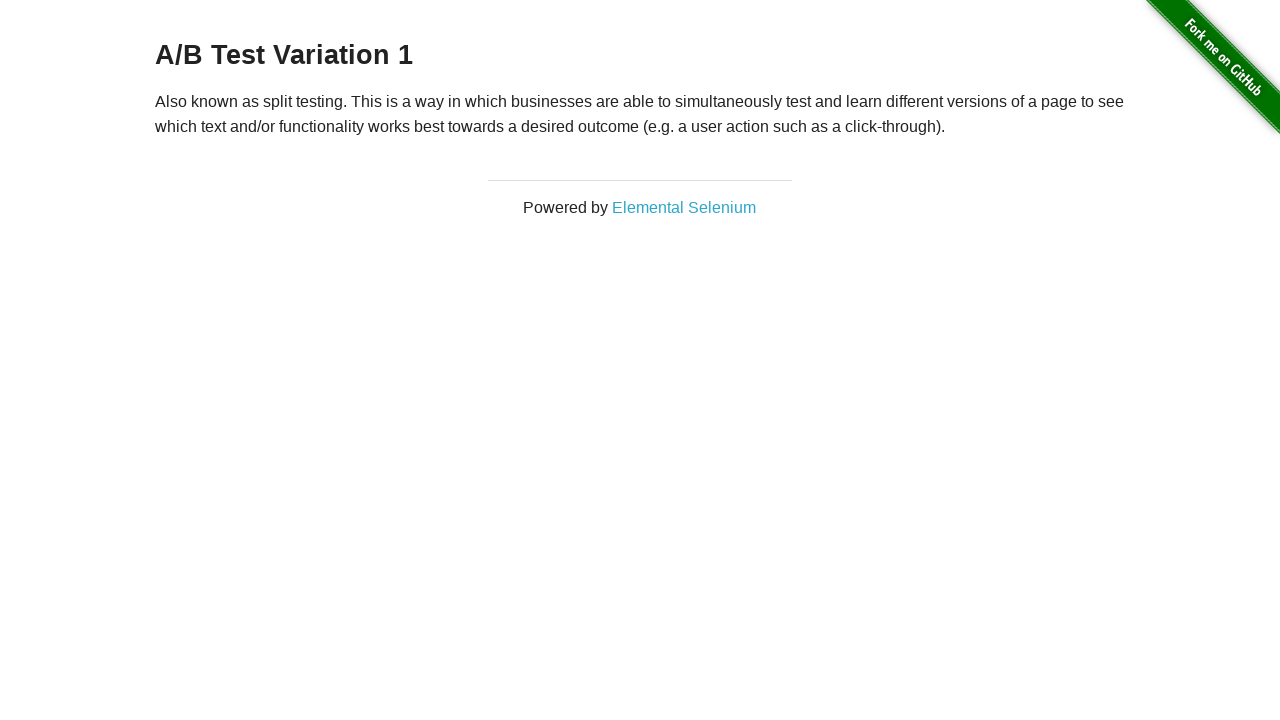

Added optimizelyOptOut cookie with value 'true'
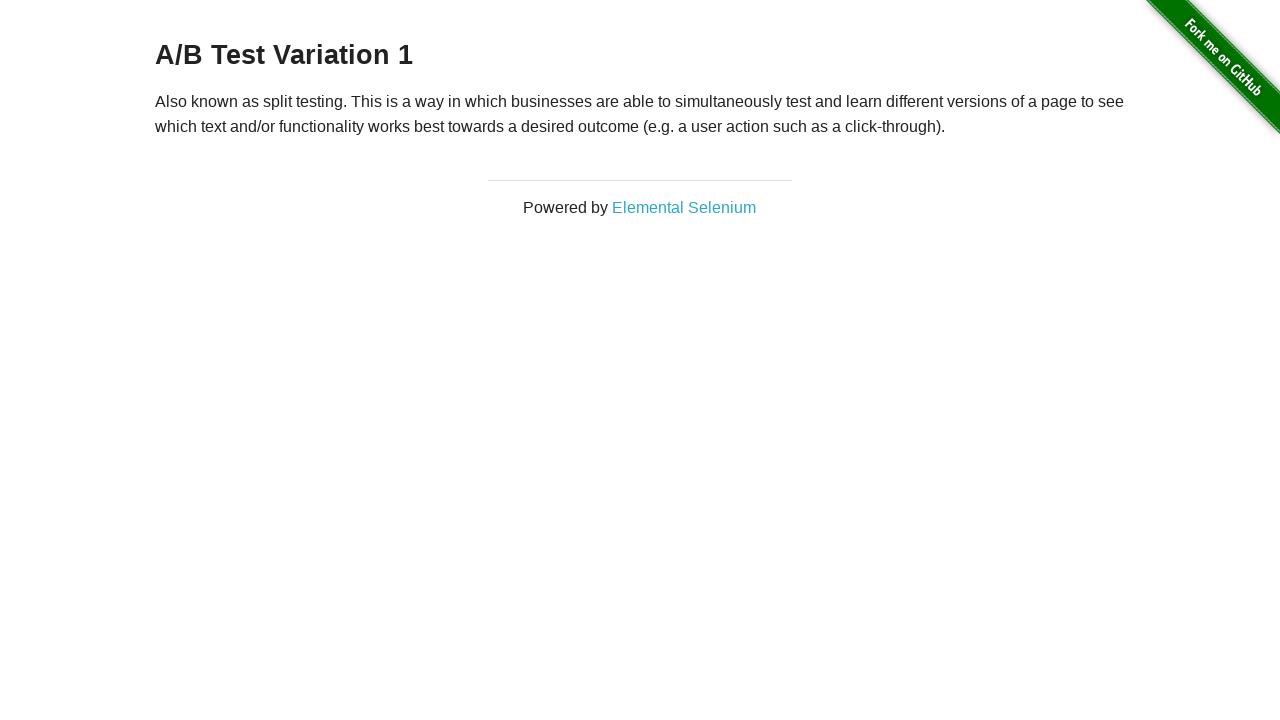

Reloaded the page to apply opt-out cookie
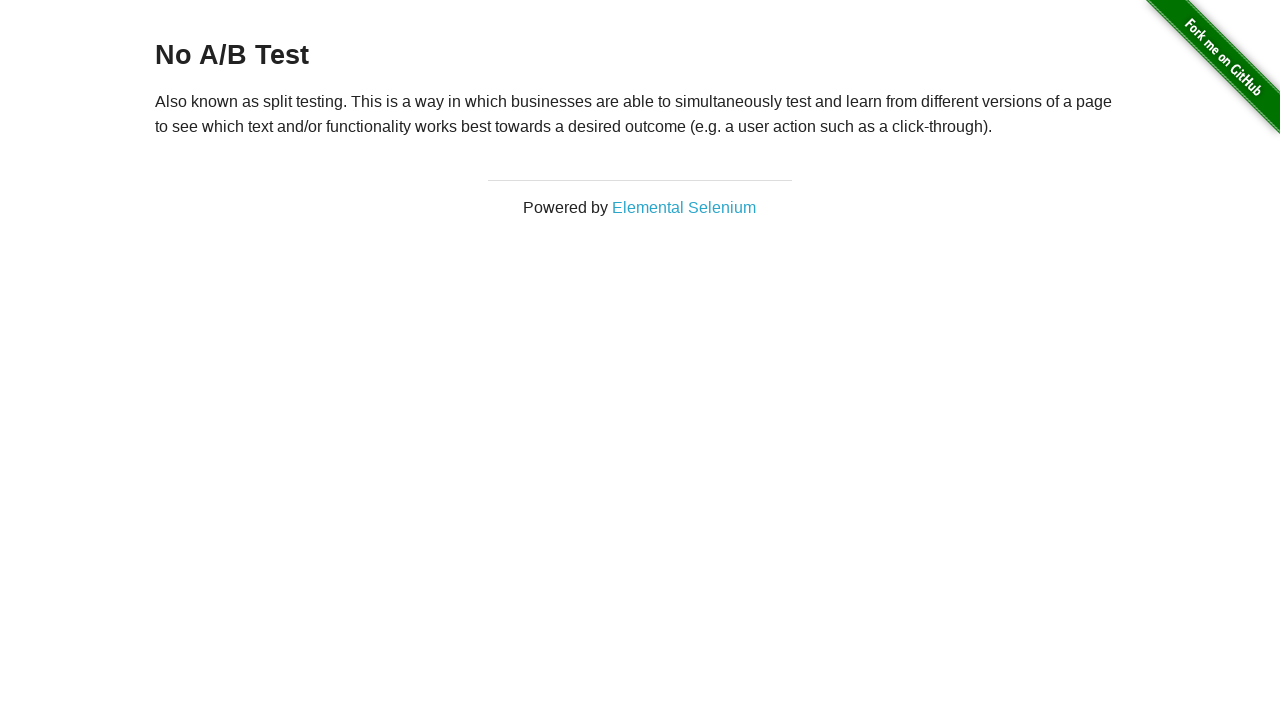

Retrieved heading text content after page reload
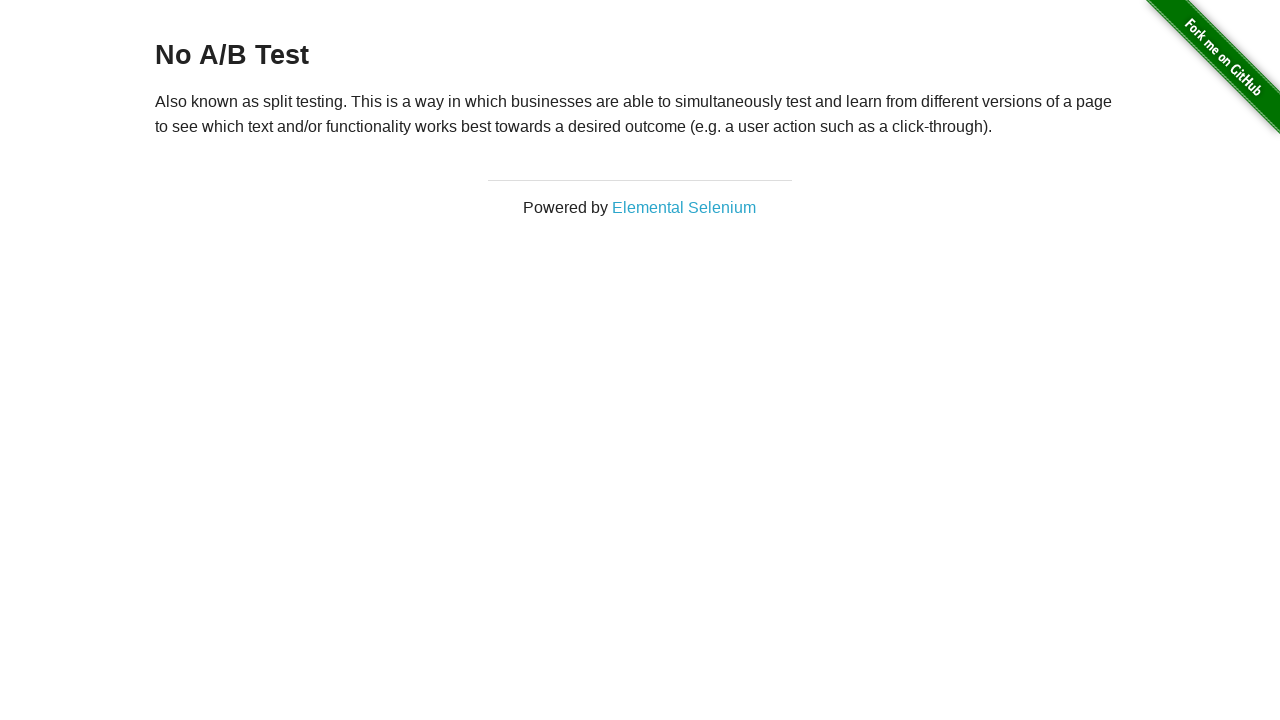

Verified A/B test is disabled - heading starts with 'No A/B Test'
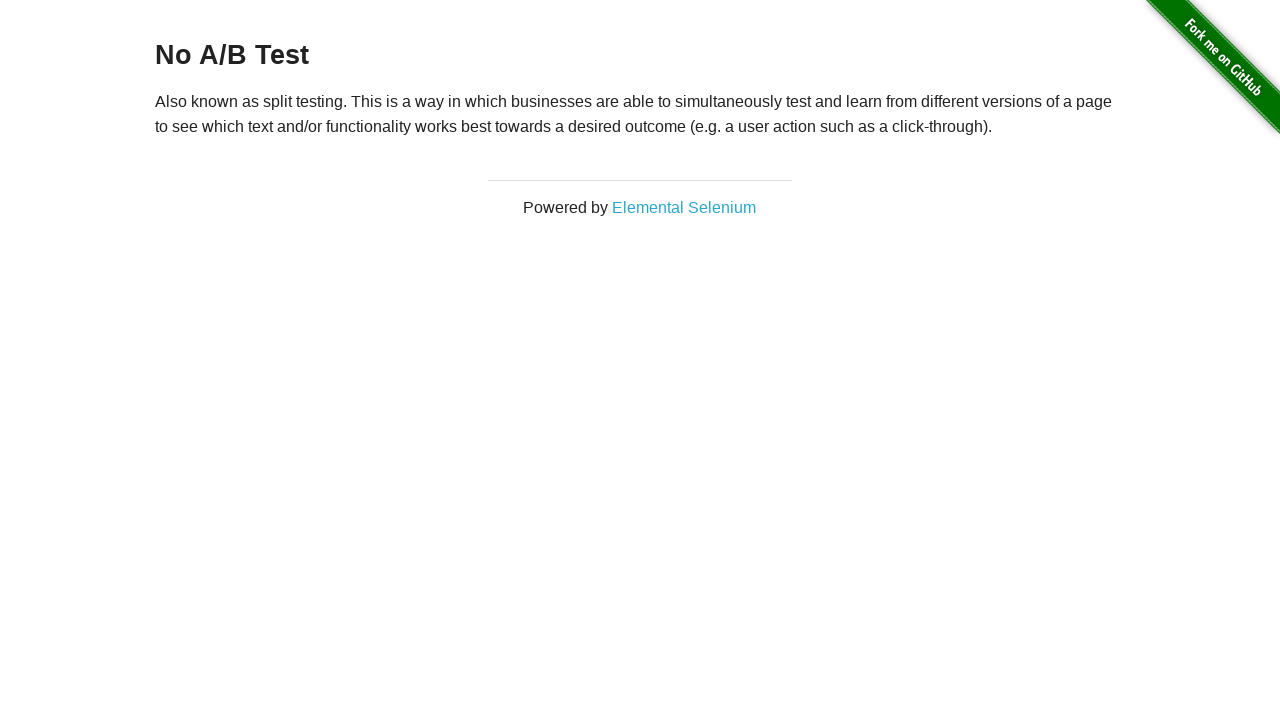

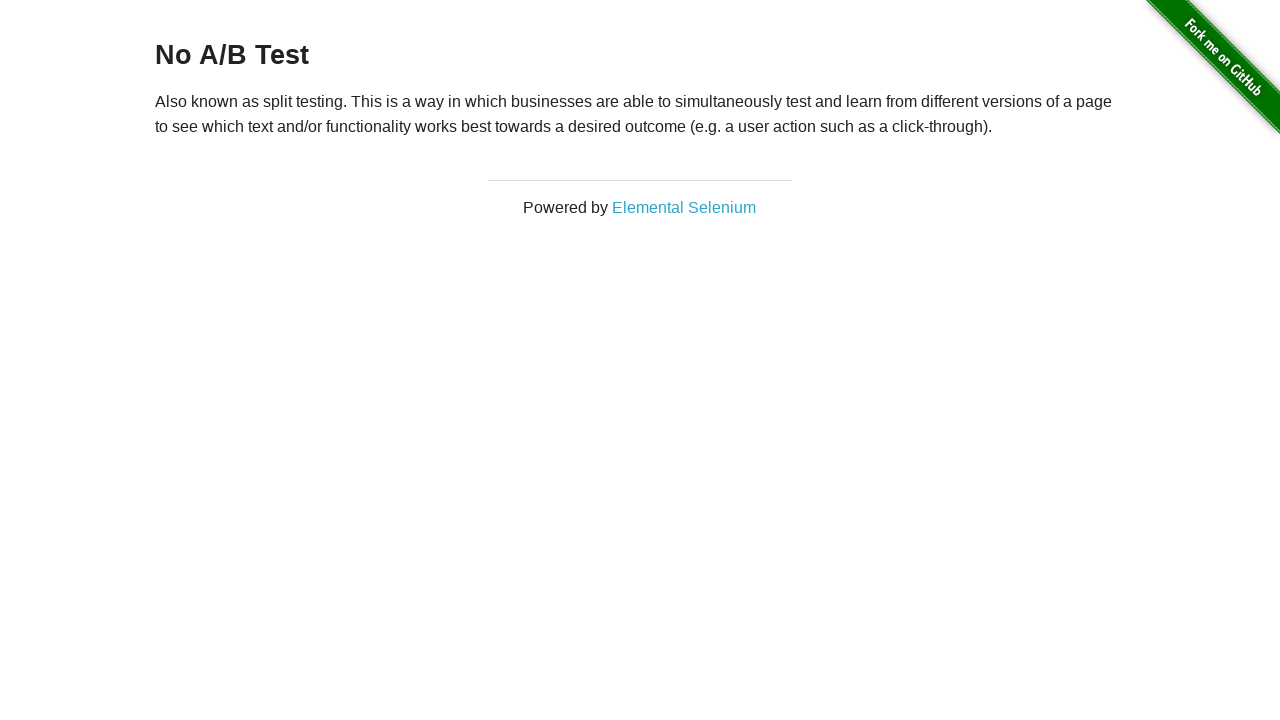